Tests static dropdown selection functionality by selecting options using different methods (by index, by value, and by visible text)

Starting URL: https://www.rahulshettyacademy.com/dropdownsPractise/

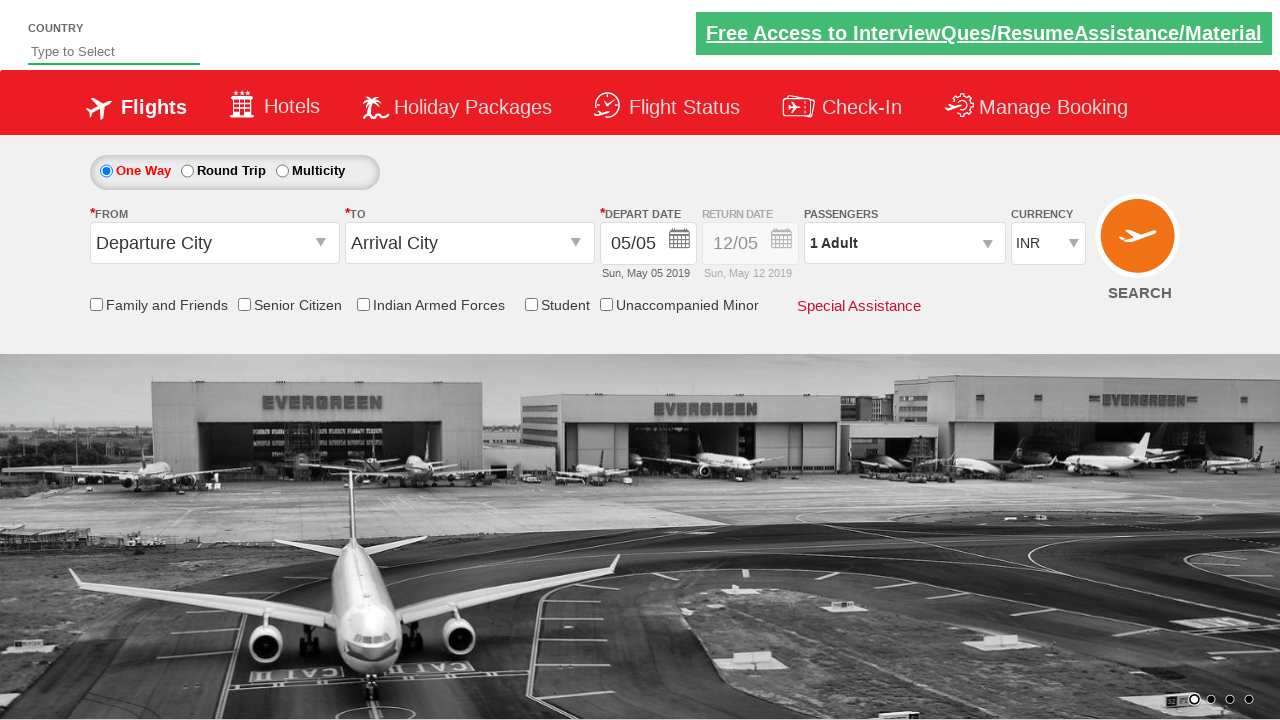

Selected 4th option in currency dropdown by index on #ctl00_mainContent_DropDownListCurrency
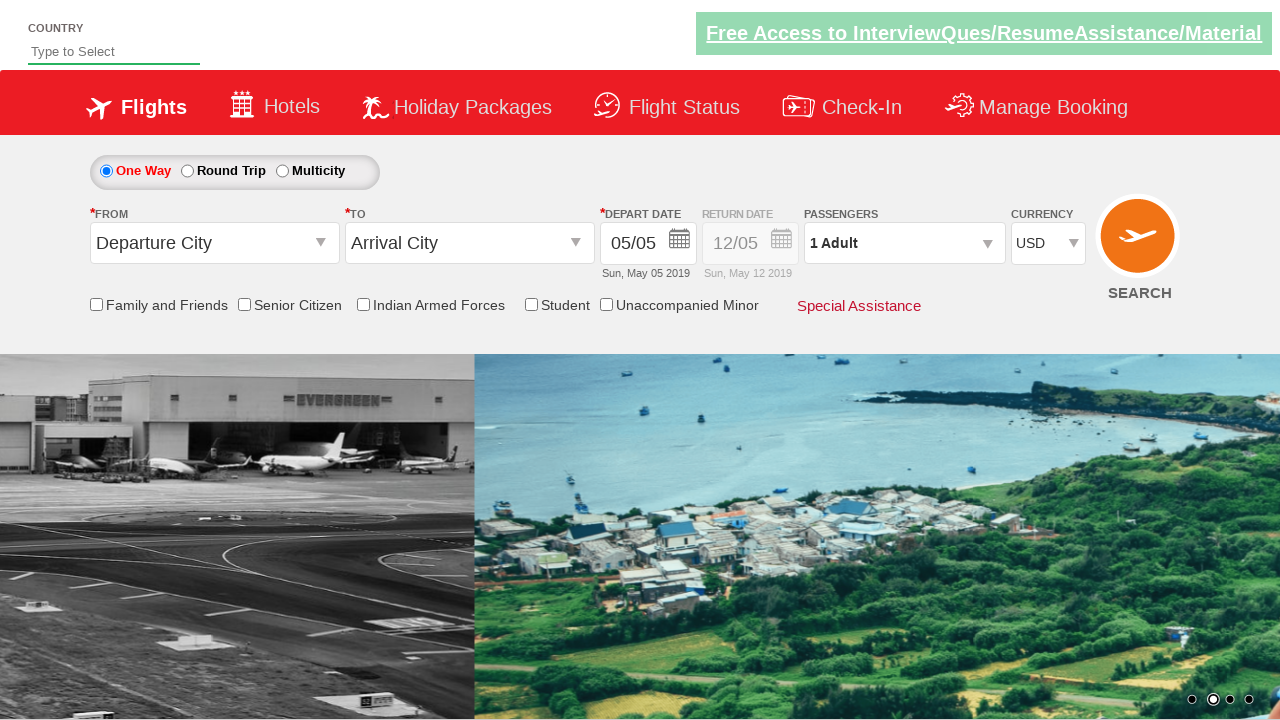

Selected AED currency by value on #ctl00_mainContent_DropDownListCurrency
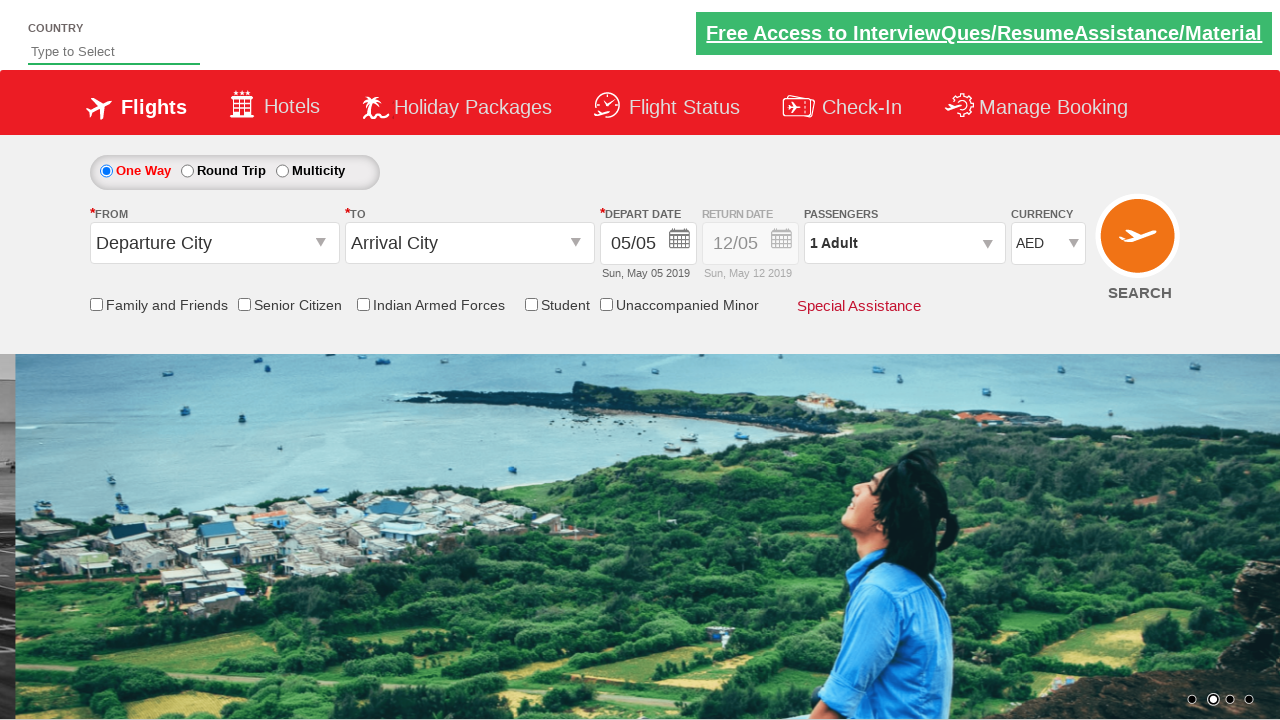

Selected INR currency by visible text on #ctl00_mainContent_DropDownListCurrency
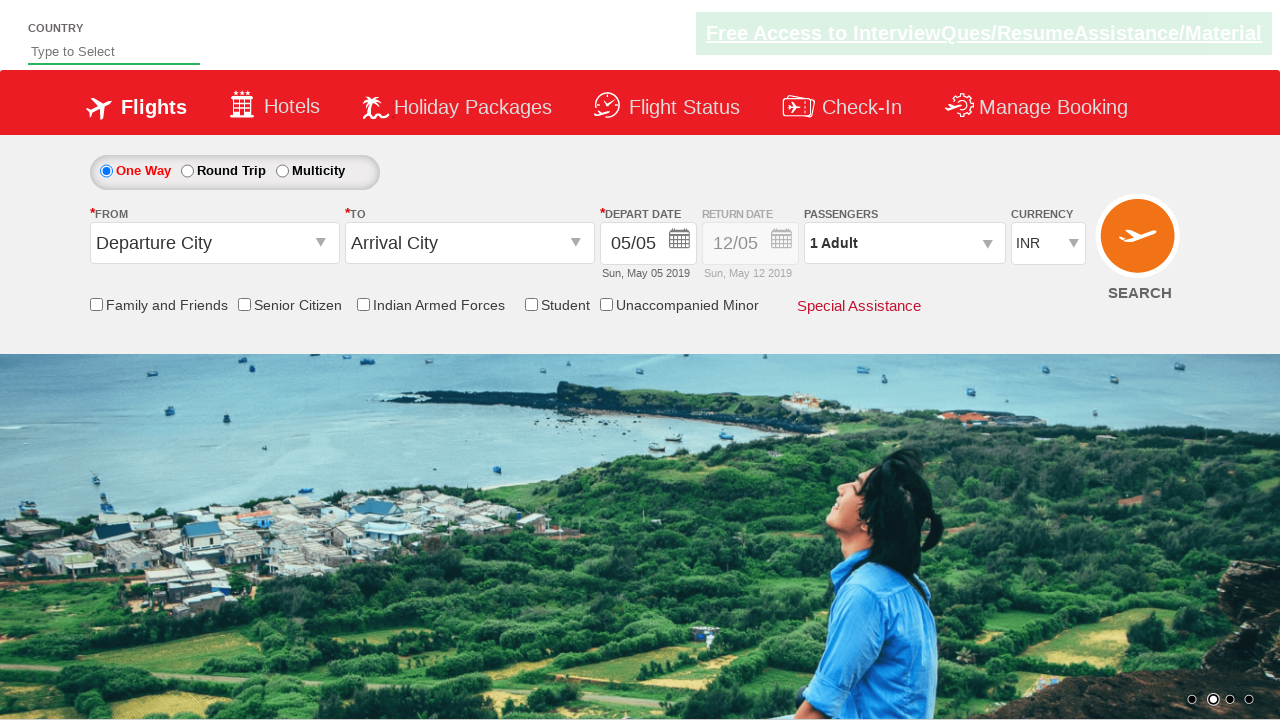

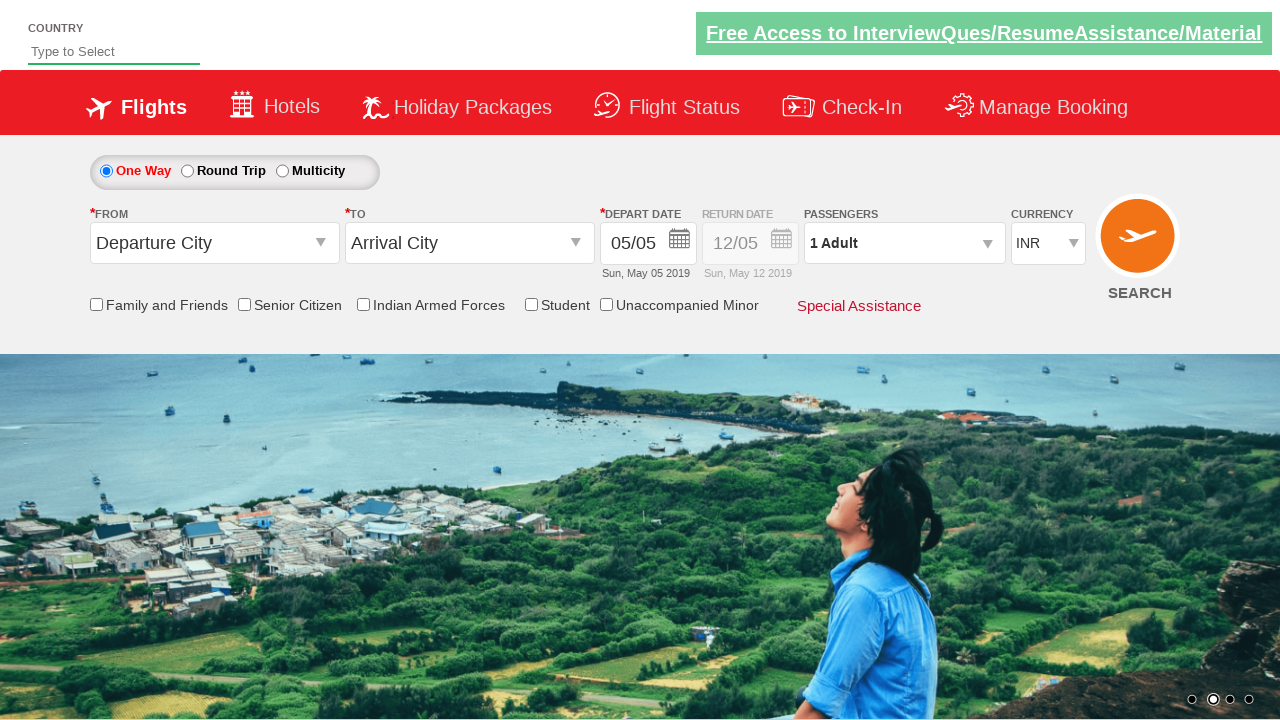